Clicks the second checkbox if it's checked and verifies it becomes unchecked

Starting URL: https://the-internet.herokuapp.com/checkboxes

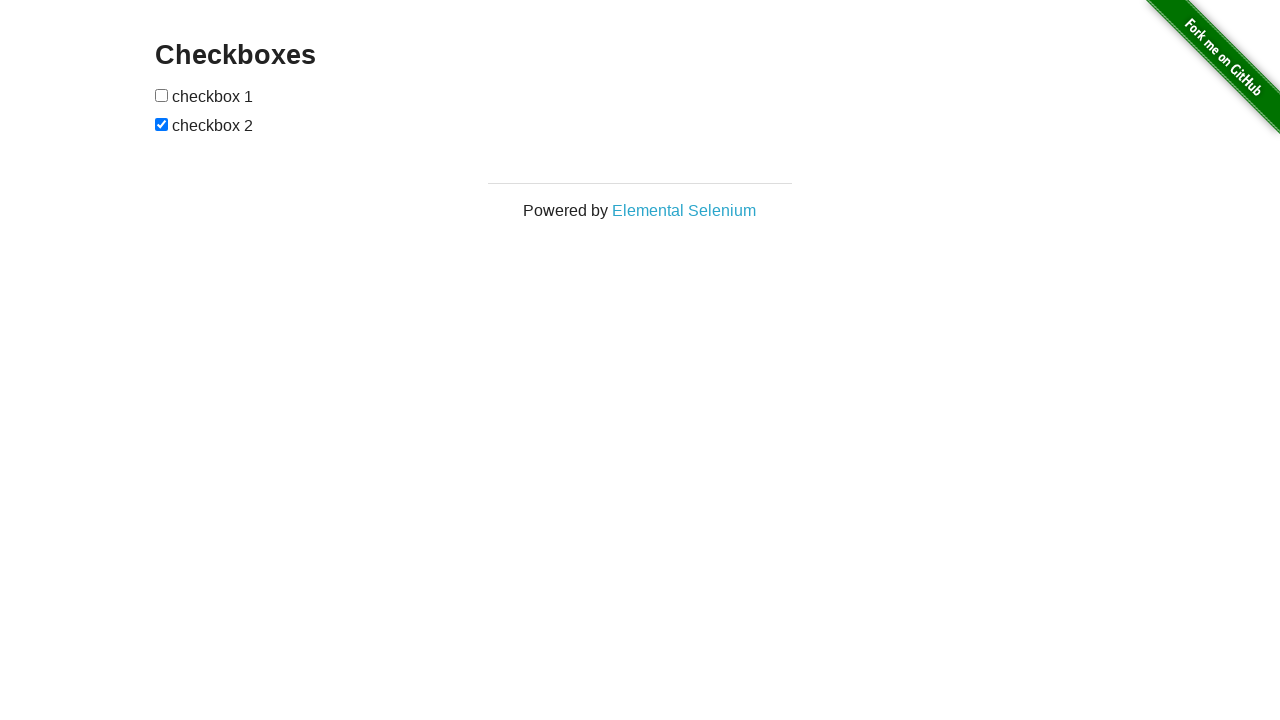

Waited for checkboxes to be visible
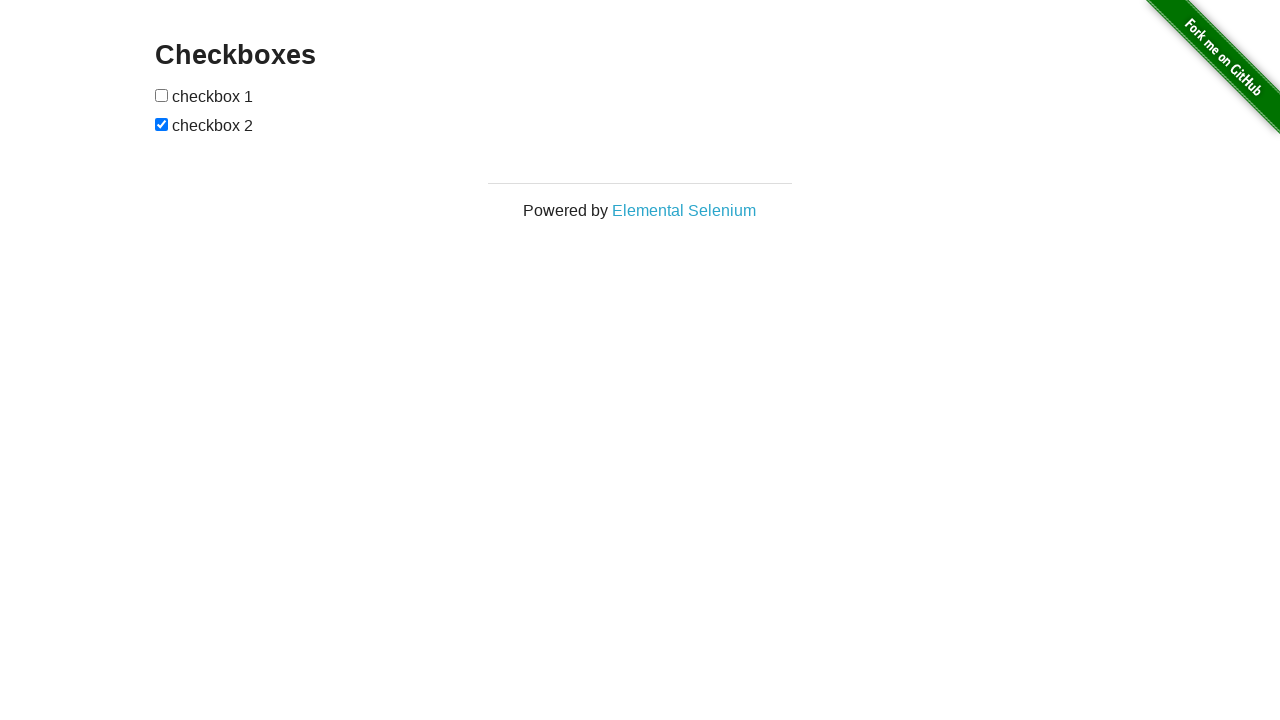

Located the second checkbox element
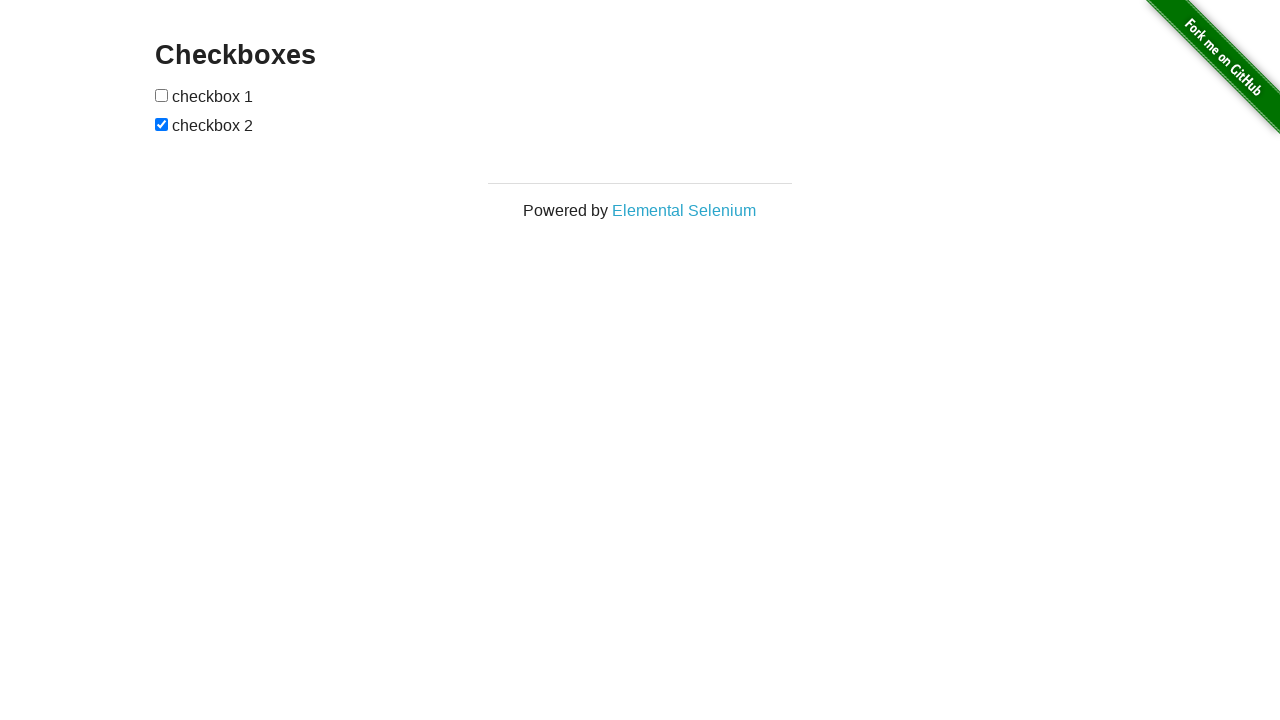

Second checkbox was checked, clicked to uncheck it at (162, 124) on input[type='checkbox'] >> nth=1
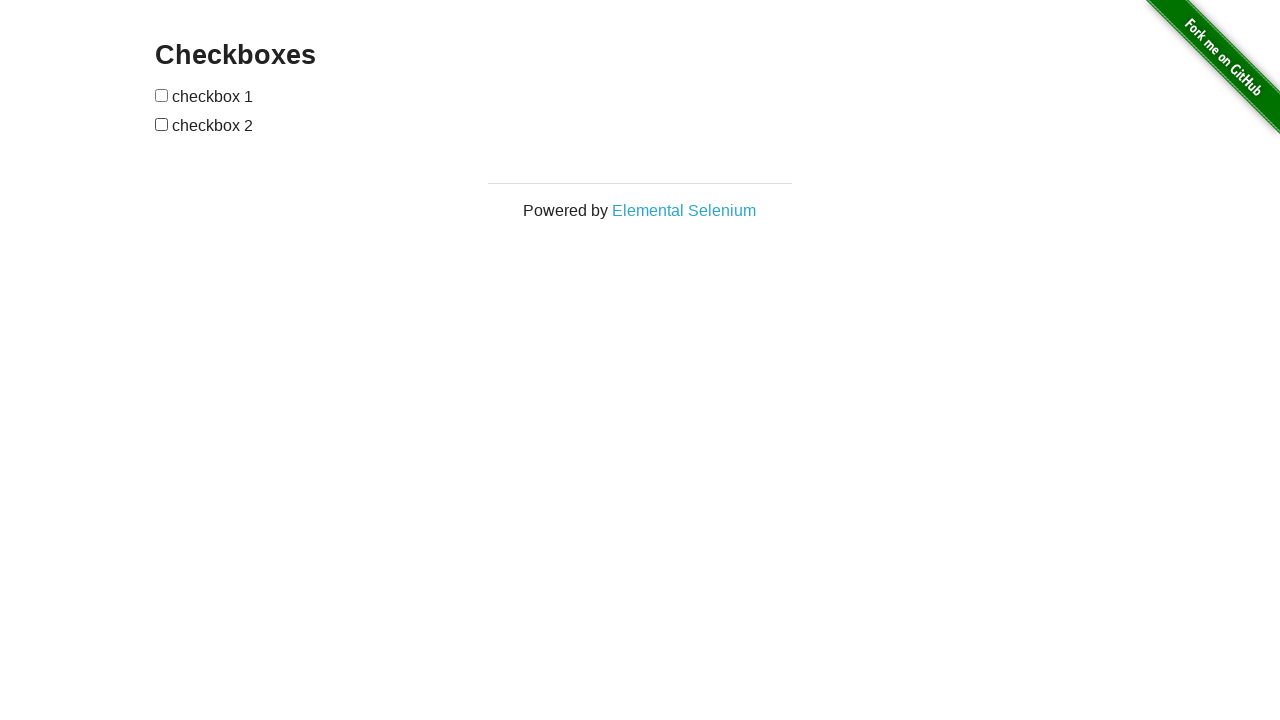

Verified that the second checkbox is unchecked
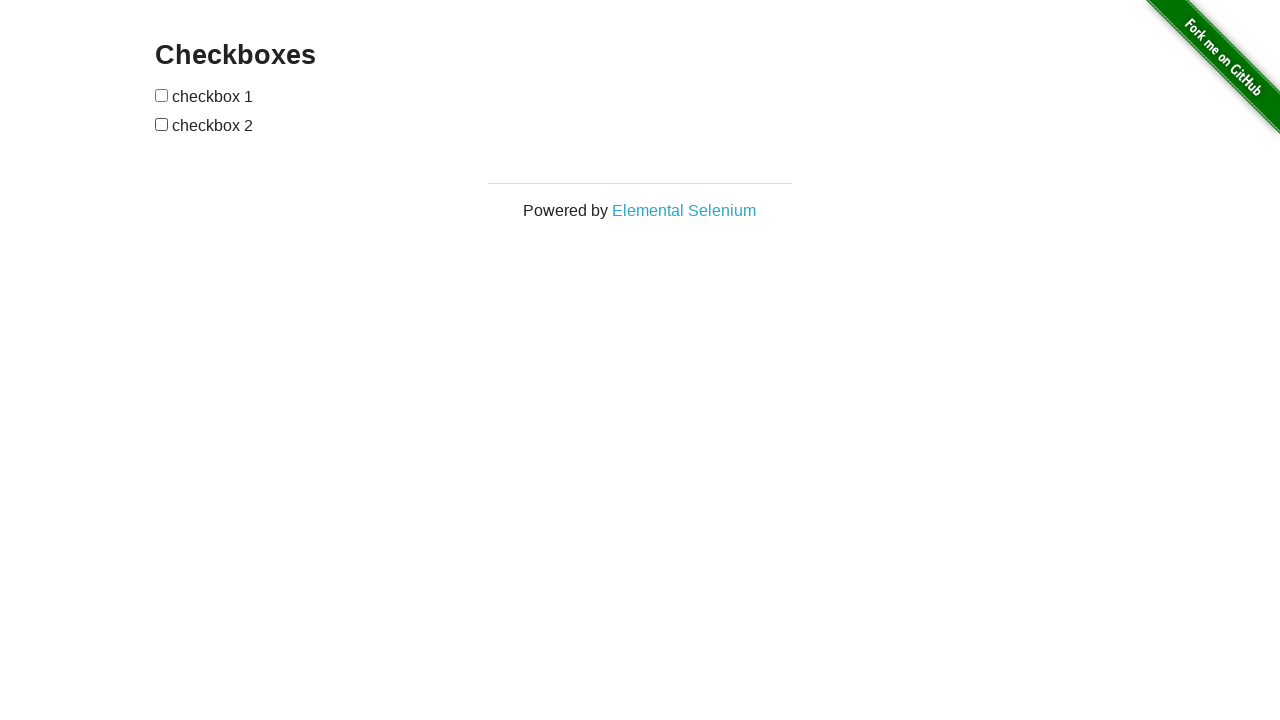

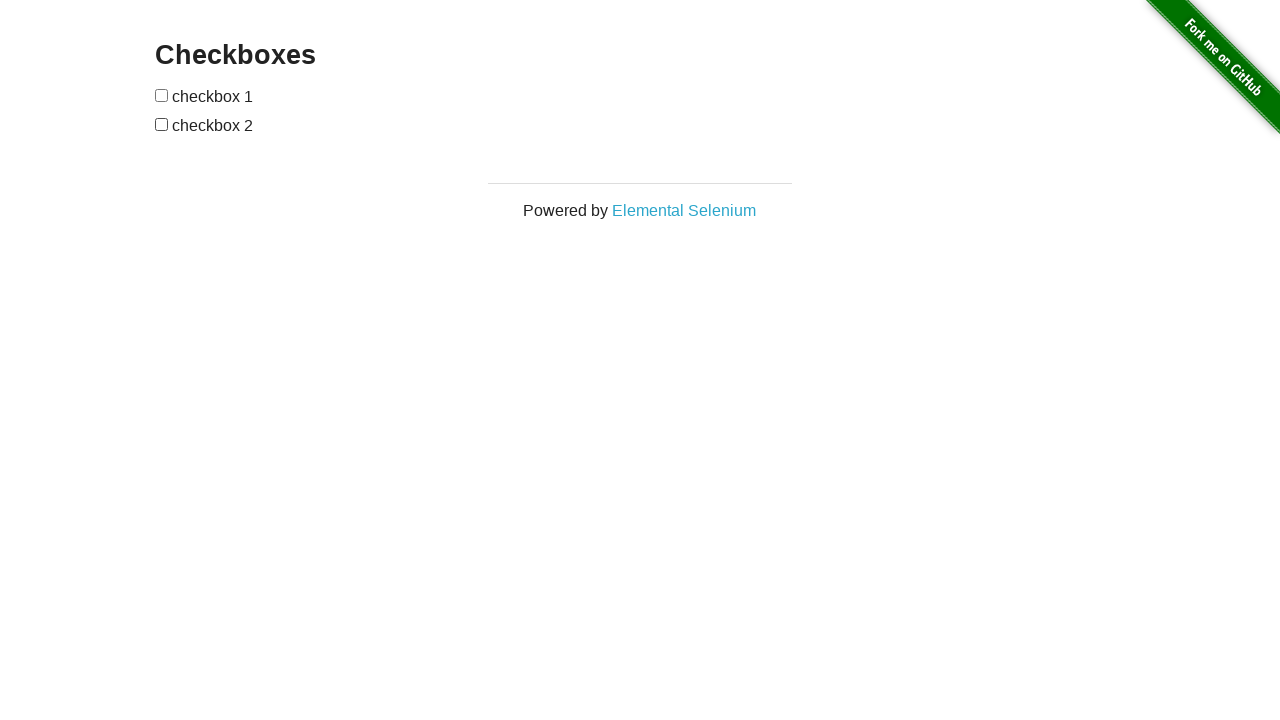